Tests mouse hover functionality by hovering over an Automation button to reveal a dropdown menu, then clicking on the Selenium option

Starting URL: http://seleniumpractise.blogspot.in/2016/08/how-to-perform-mouse-hover-in-selenium.html

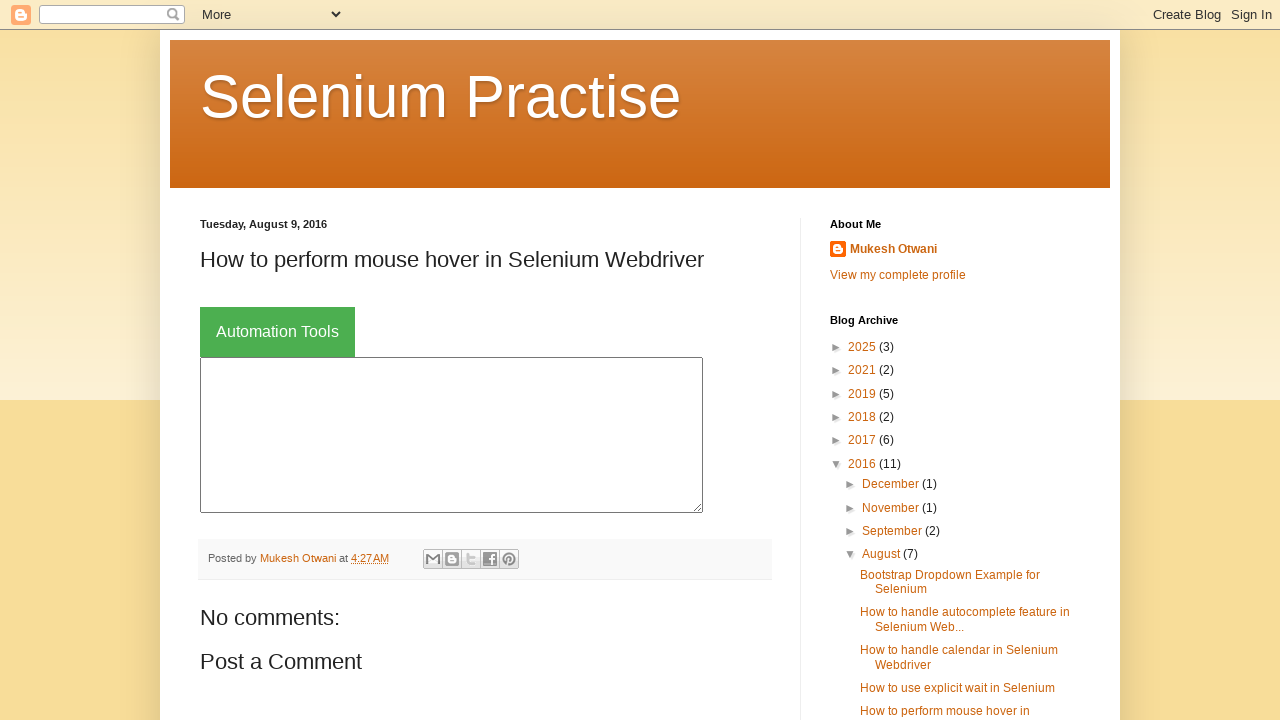

Navigated to mouse hover test page
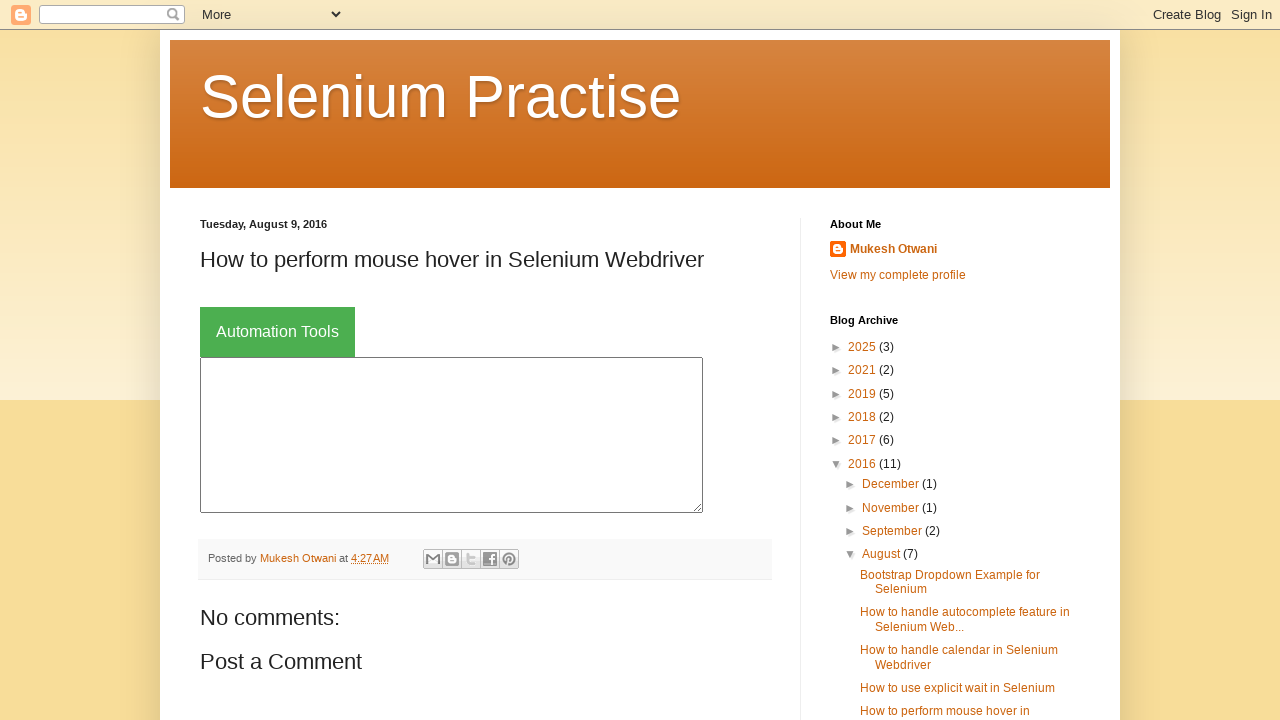

Hovered over Automation button to reveal dropdown menu at (278, 332) on xpath=//button[contains(text(),'Automation')]
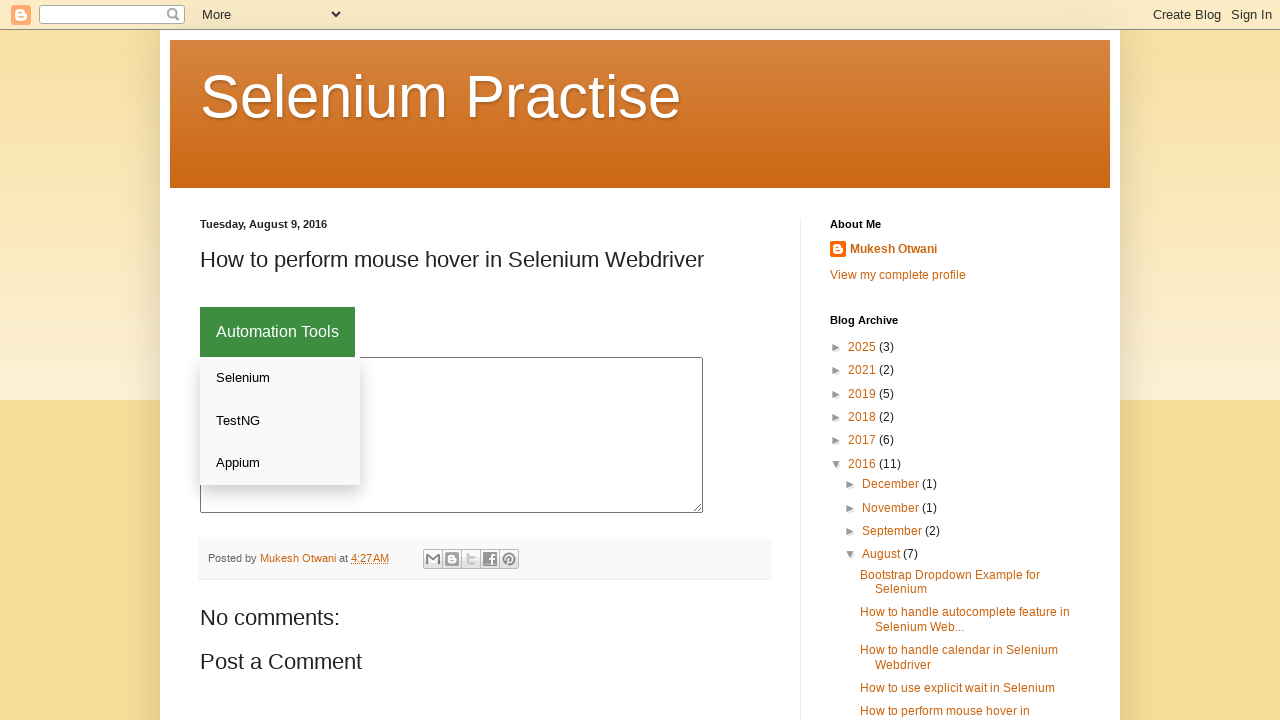

Clicked on Selenium option in dropdown menu at (280, 378) on xpath=//a[text()='Selenium']
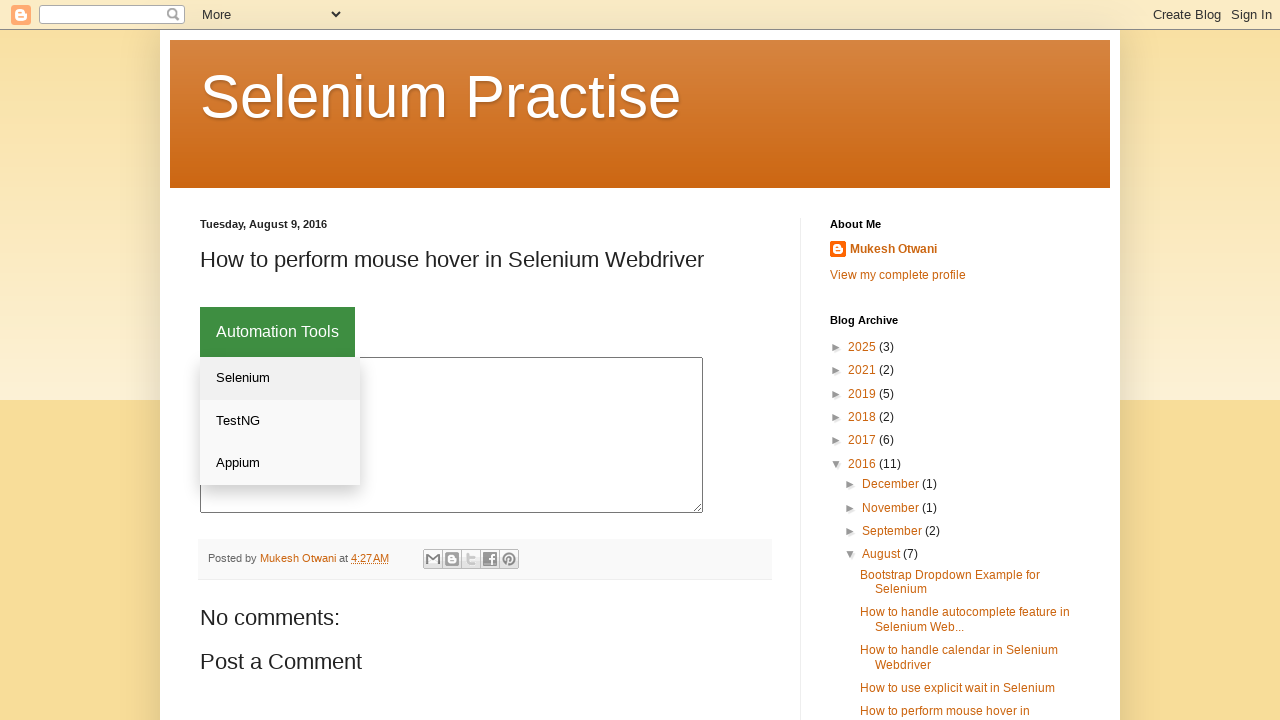

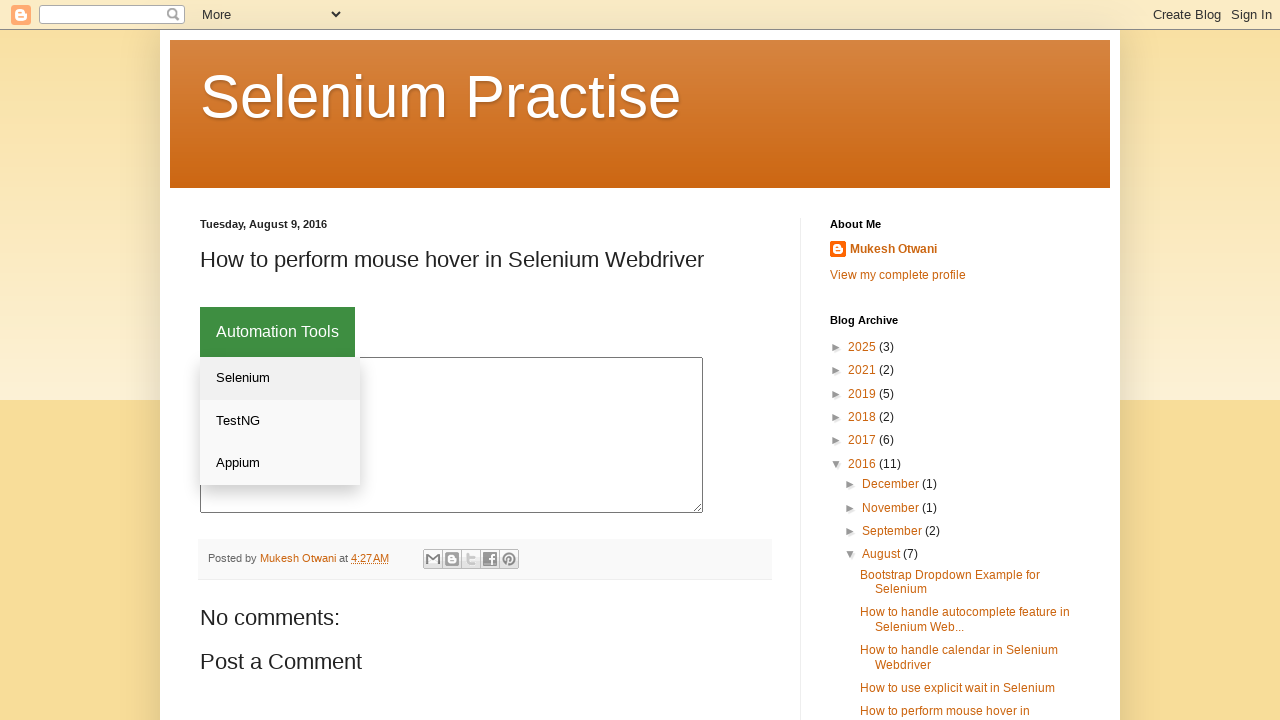